Validates that a button changes color from green to purple when clicked

Starting URL: https://seleniumbase.io/demo_page/

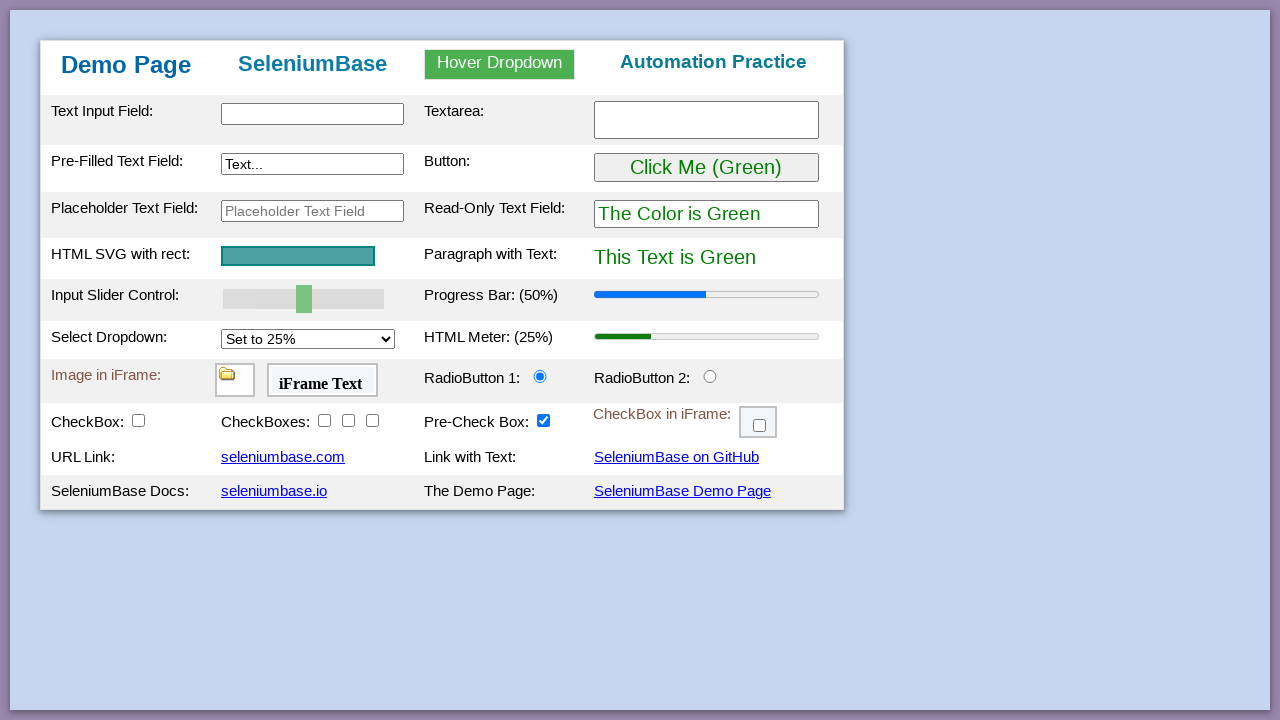

Verified initial button color is green
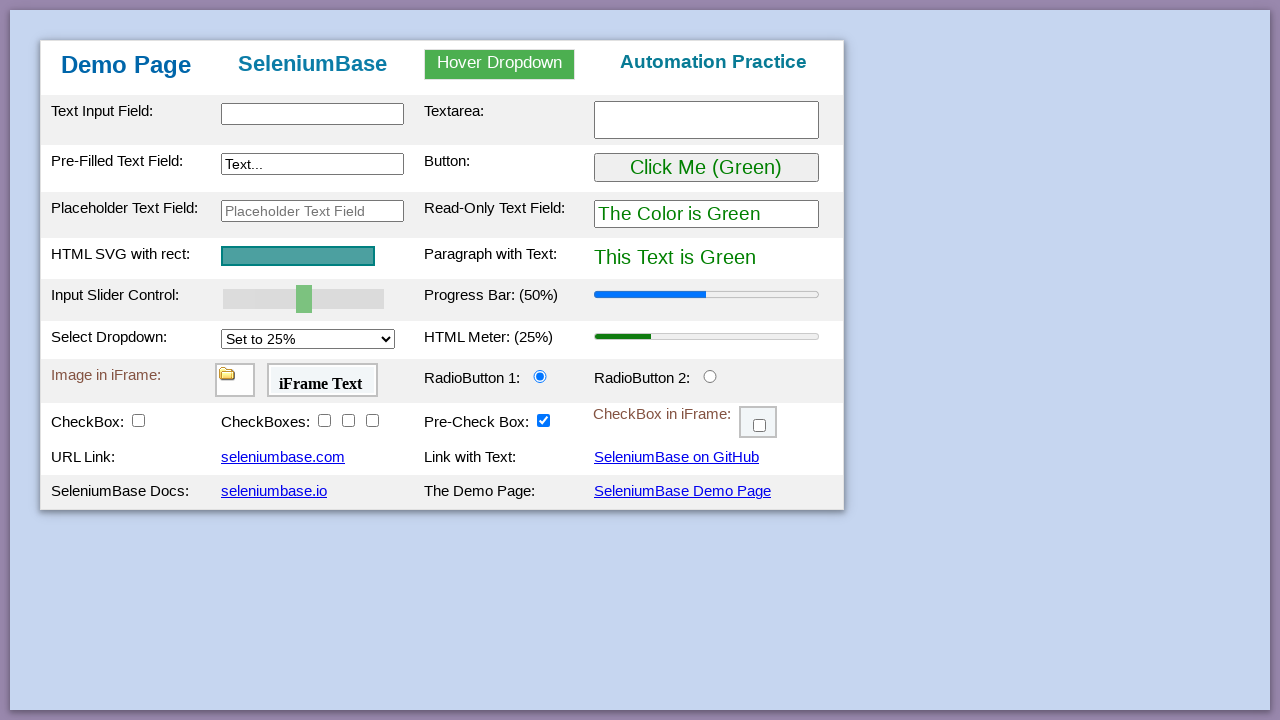

Clicked the button at (706, 168) on button#myButton
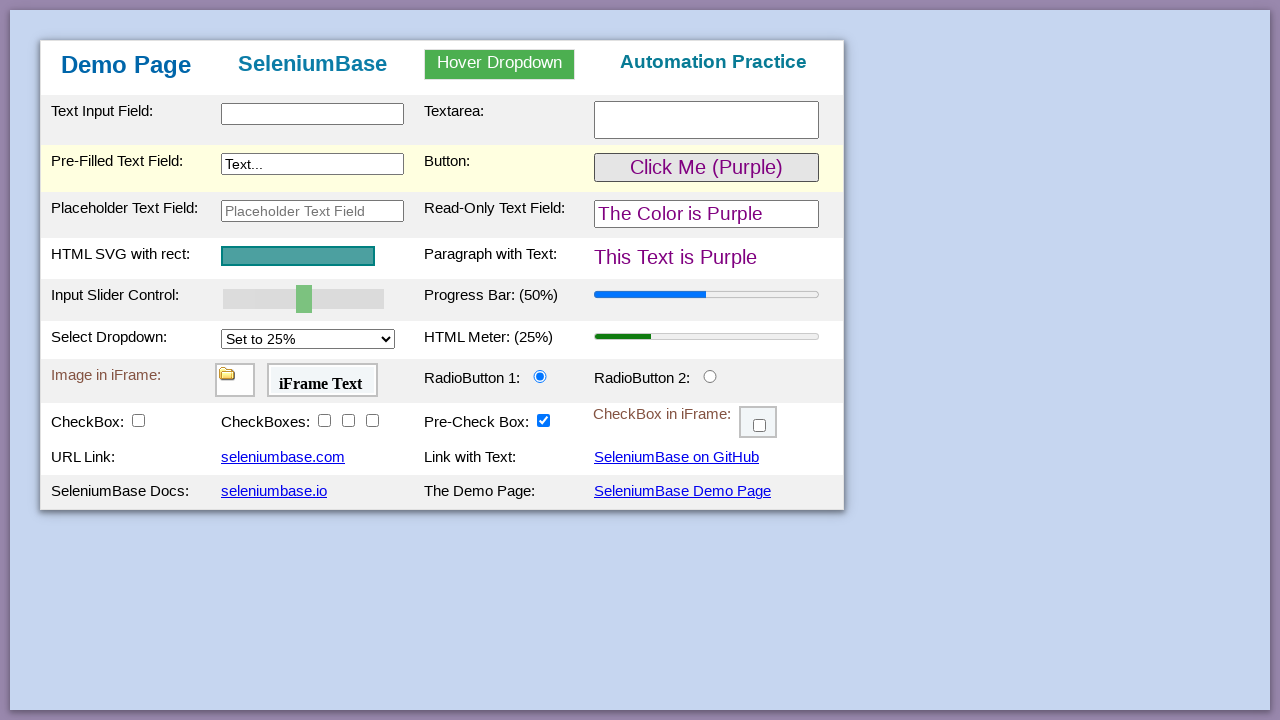

Verified button color changed to purple
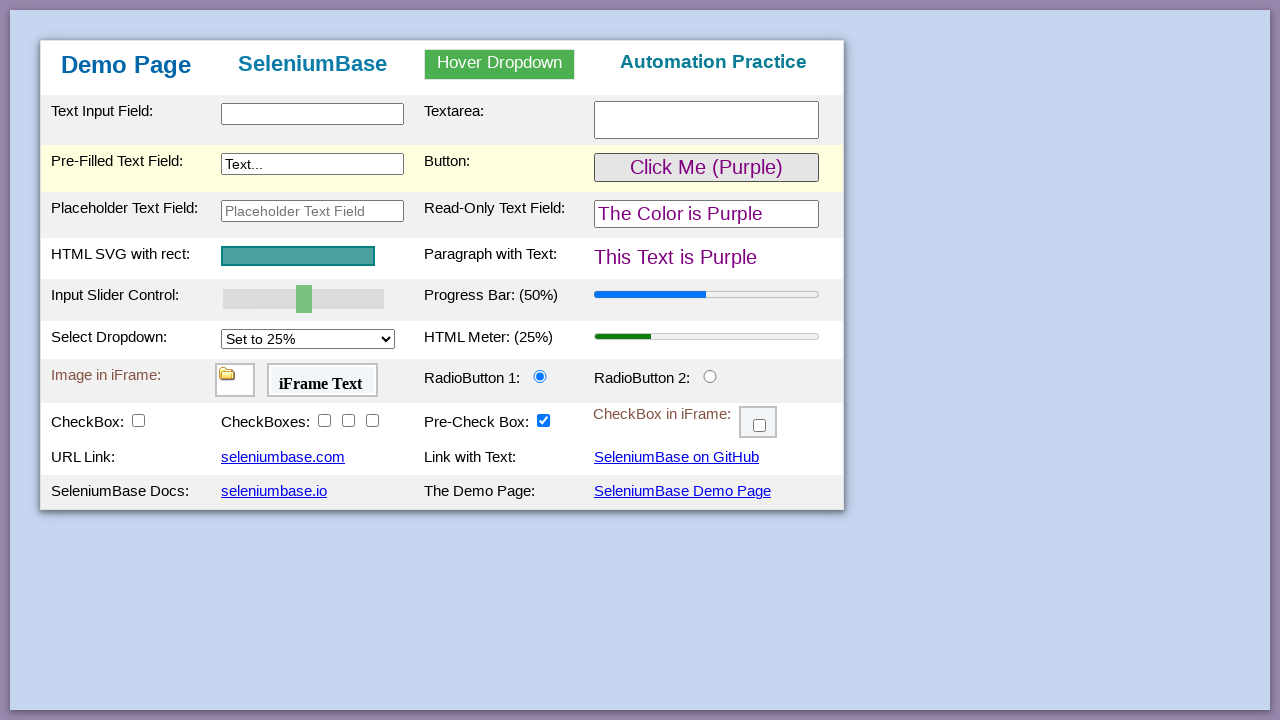

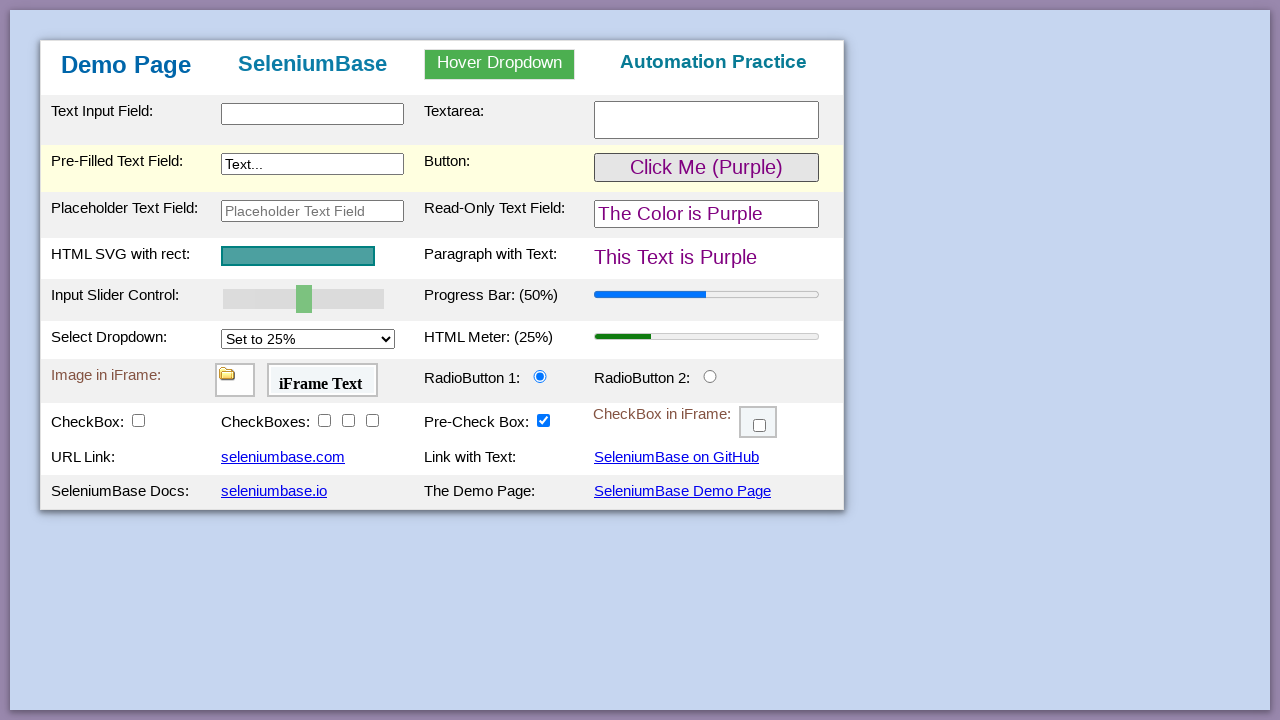